Tests dynamic loading functionality by clicking a button and waiting for content to appear, then verifying the loaded text matches expected value

Starting URL: https://the-internet.herokuapp.com/dynamic_loading/1

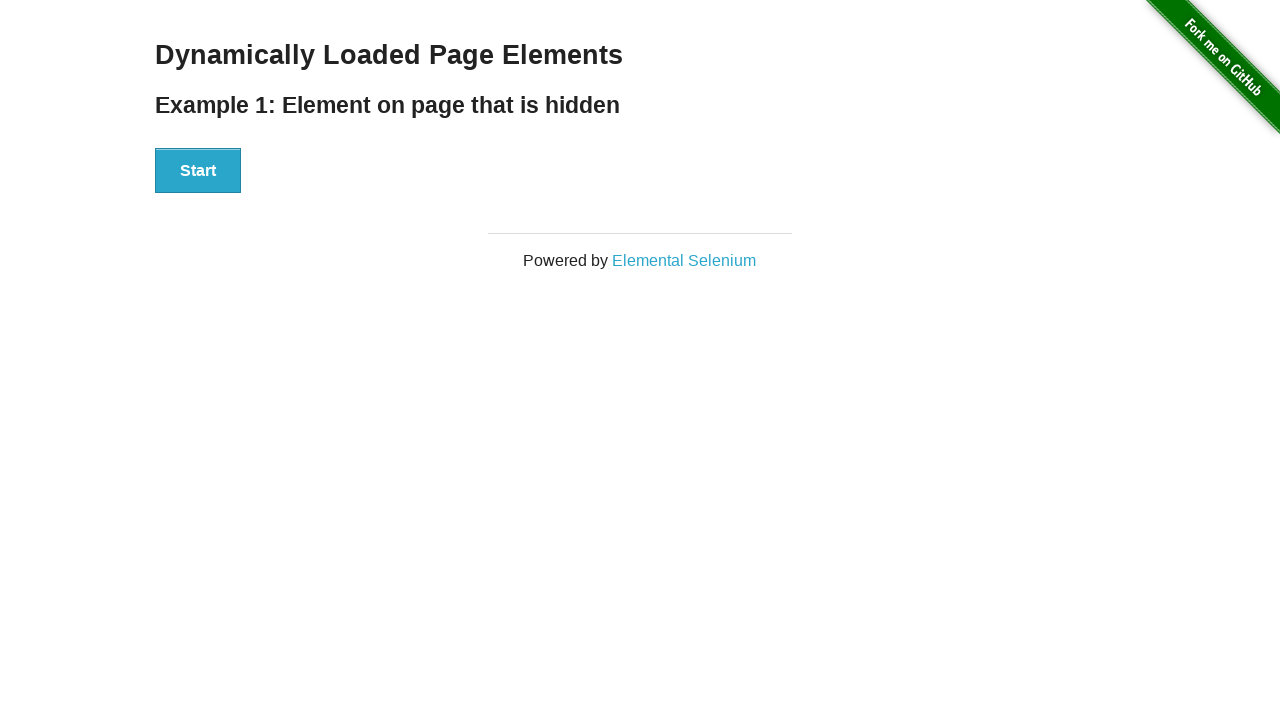

Clicked the Start button to trigger dynamic loading at (198, 171) on #start > button
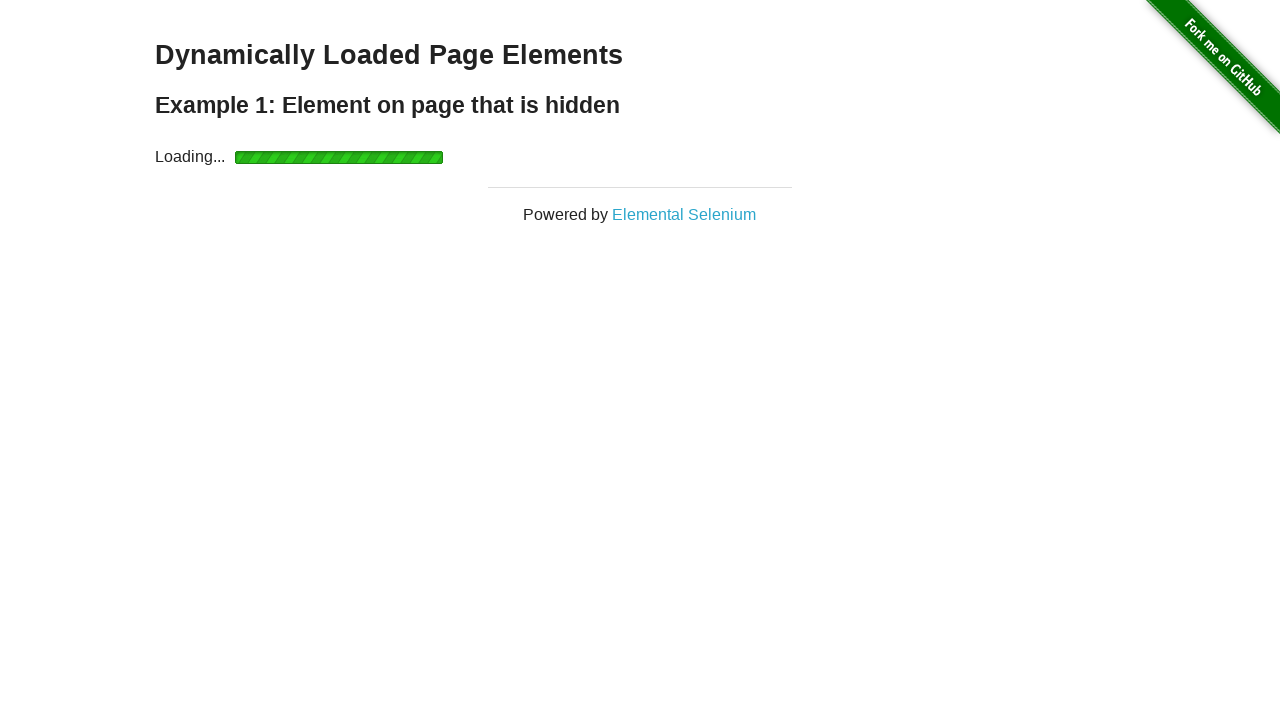

Dynamic content loaded and visible
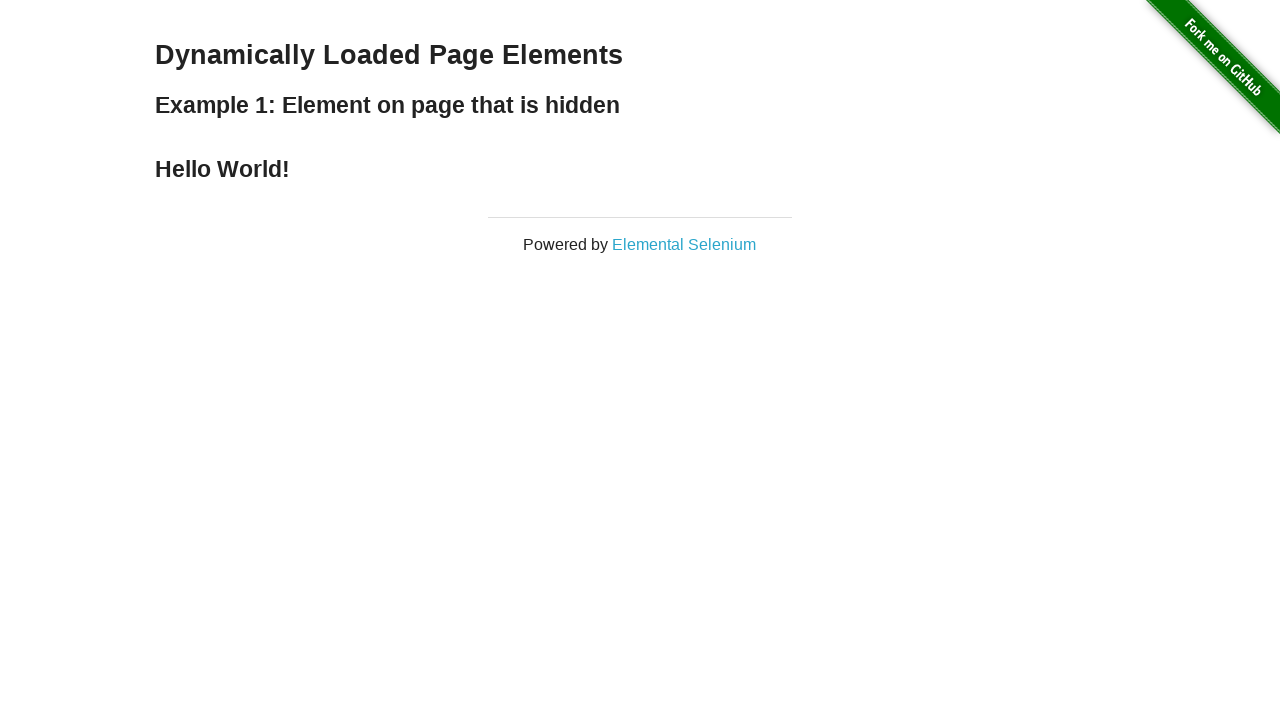

Retrieved text content from loaded element
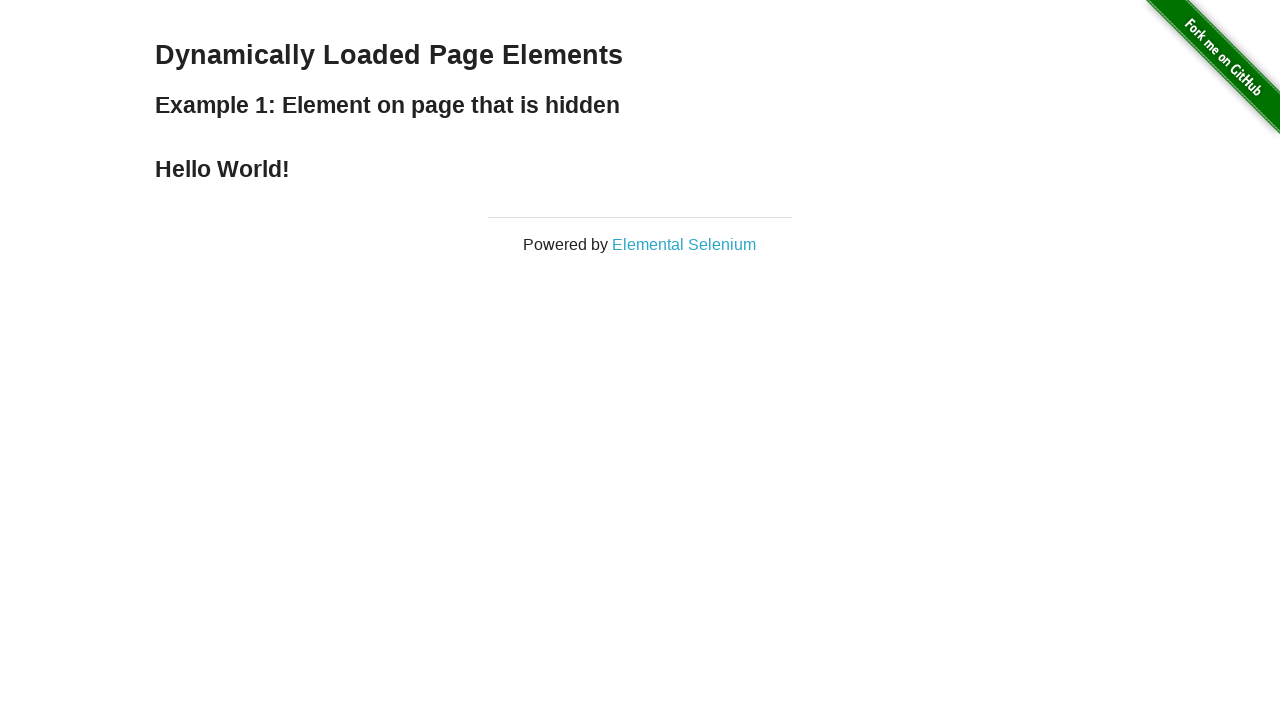

Verified loaded text matches expected value: 'Hello World!'
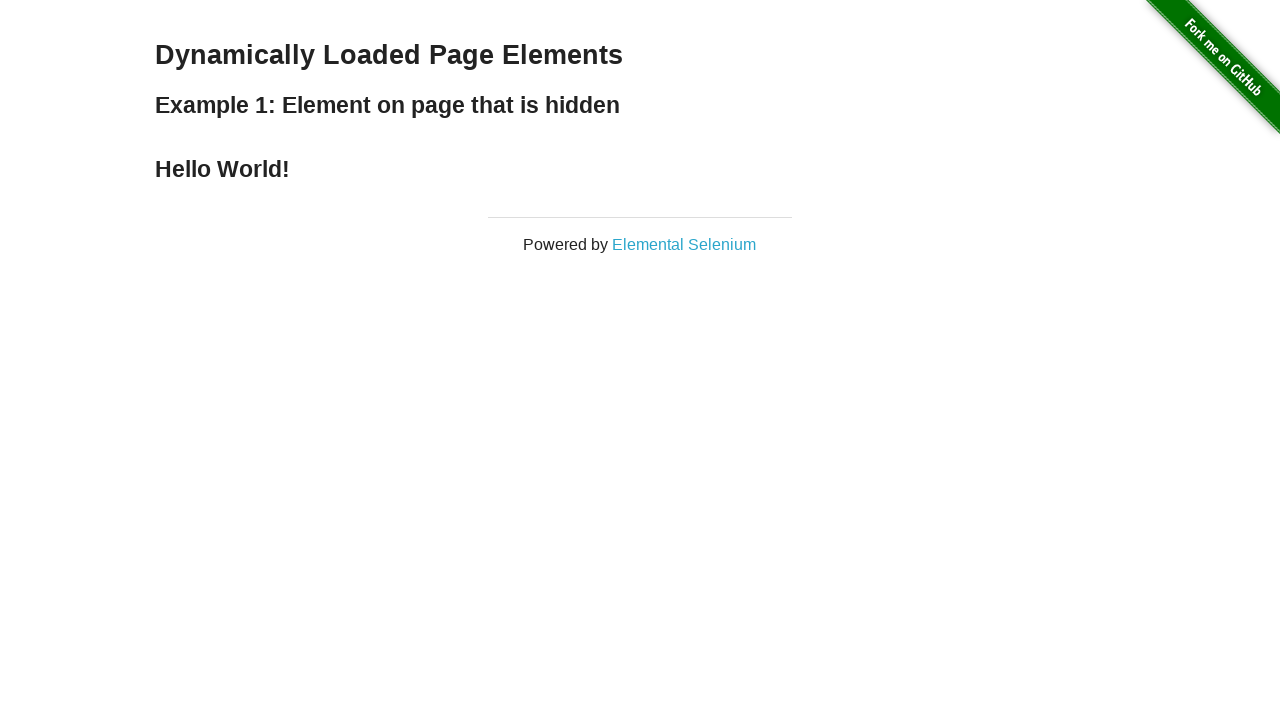

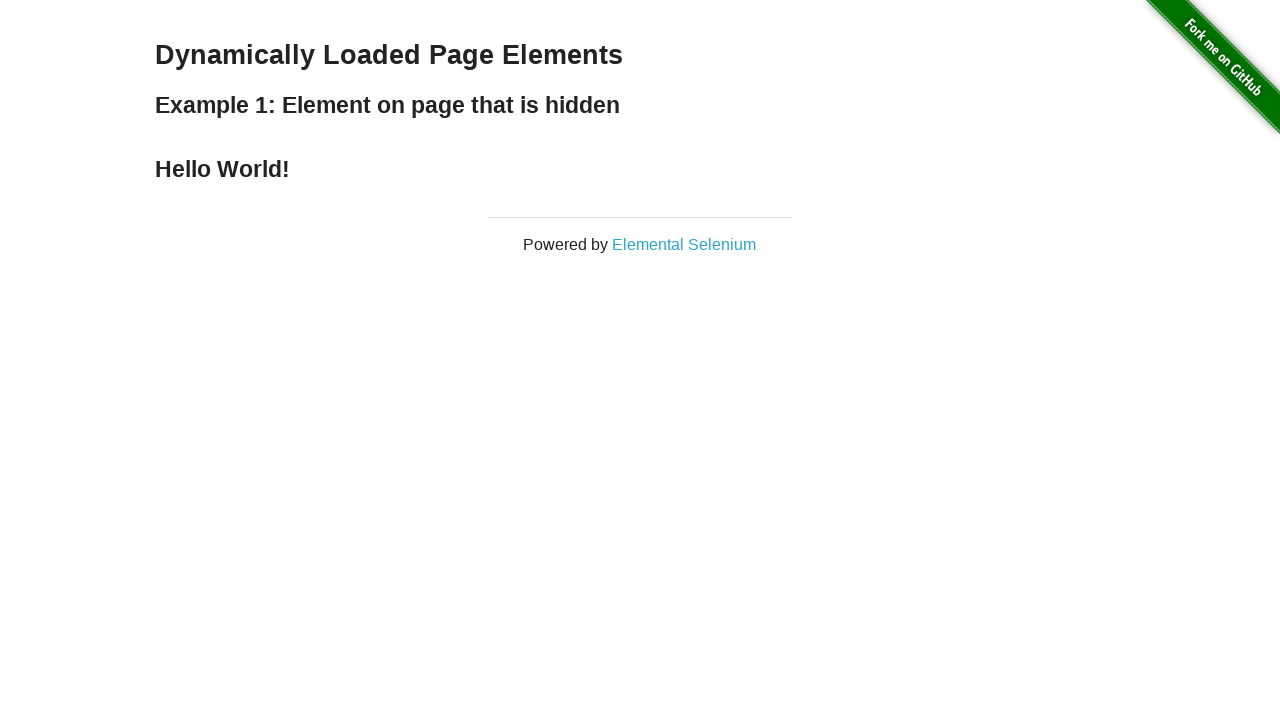